Tests dropdown selection functionality by selecting options using both value and visible text methods

Starting URL: https://the-internet.herokuapp.com/dropdown

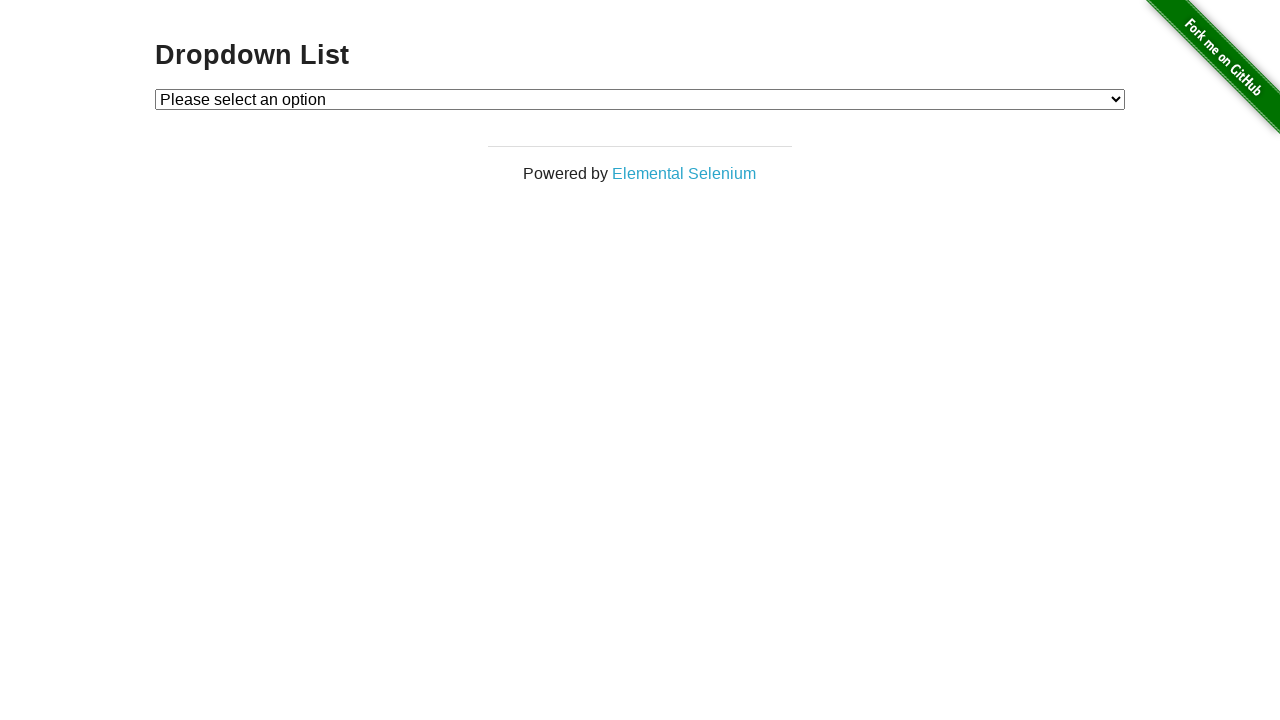

Selected Option 1 by value from dropdown on #dropdown
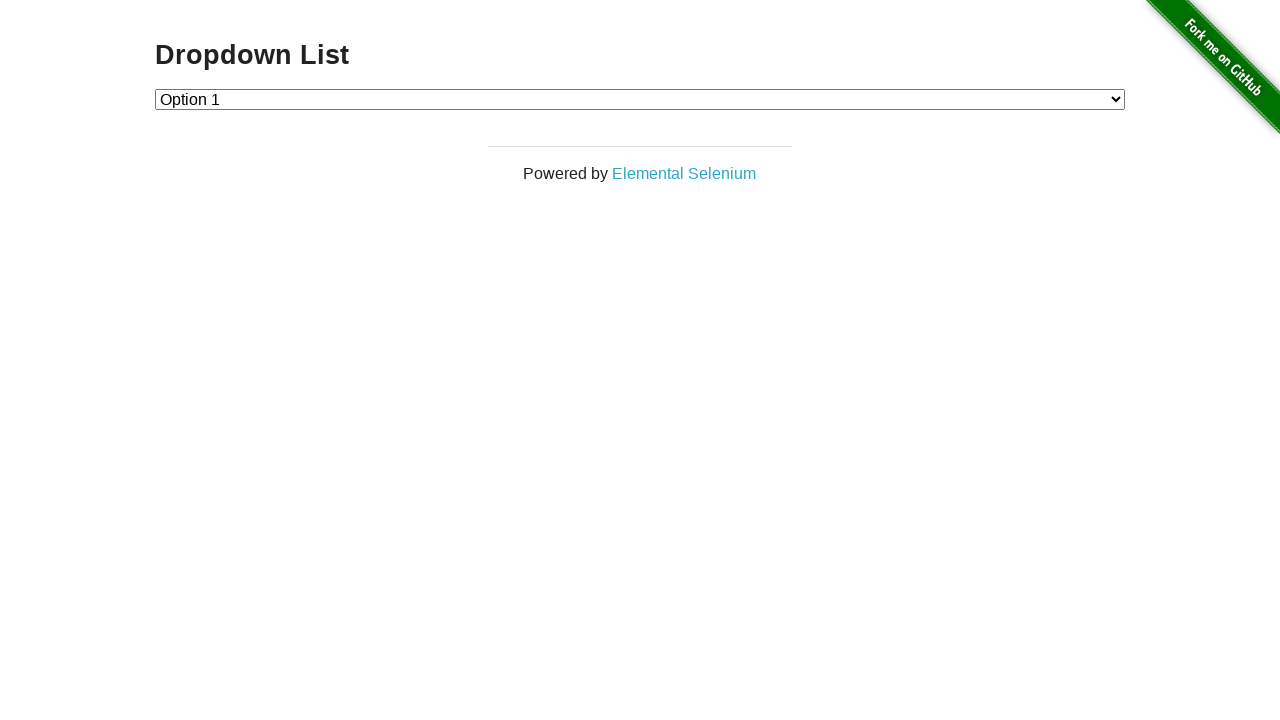

Selected Option 2 by value from dropdown on #dropdown
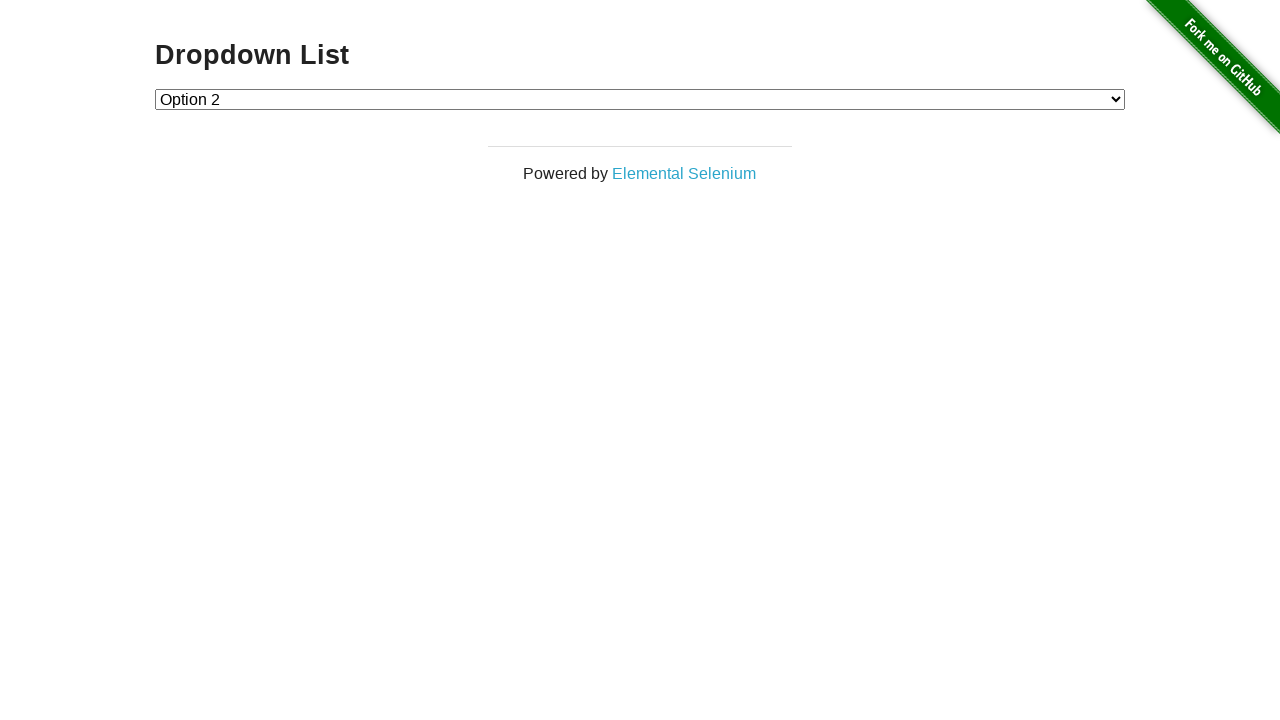

Selected Option 1 by visible text from dropdown on #dropdown
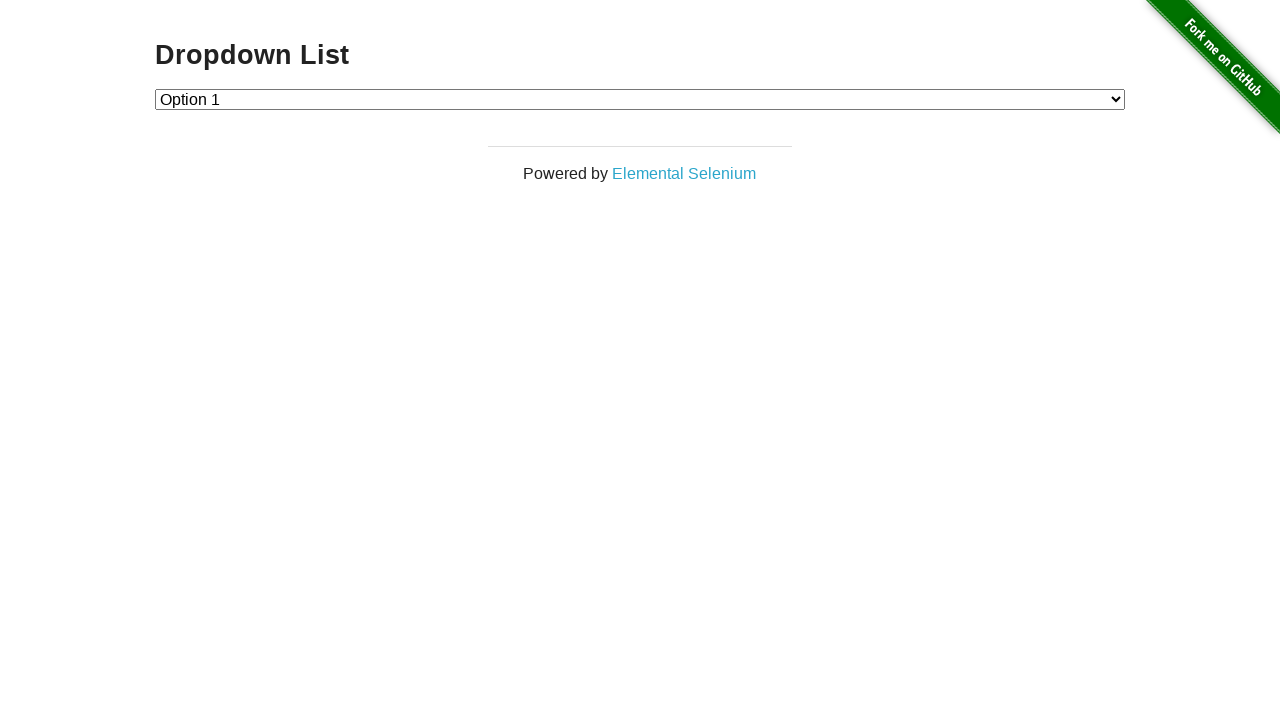

Selected Option 2 by visible text from dropdown on #dropdown
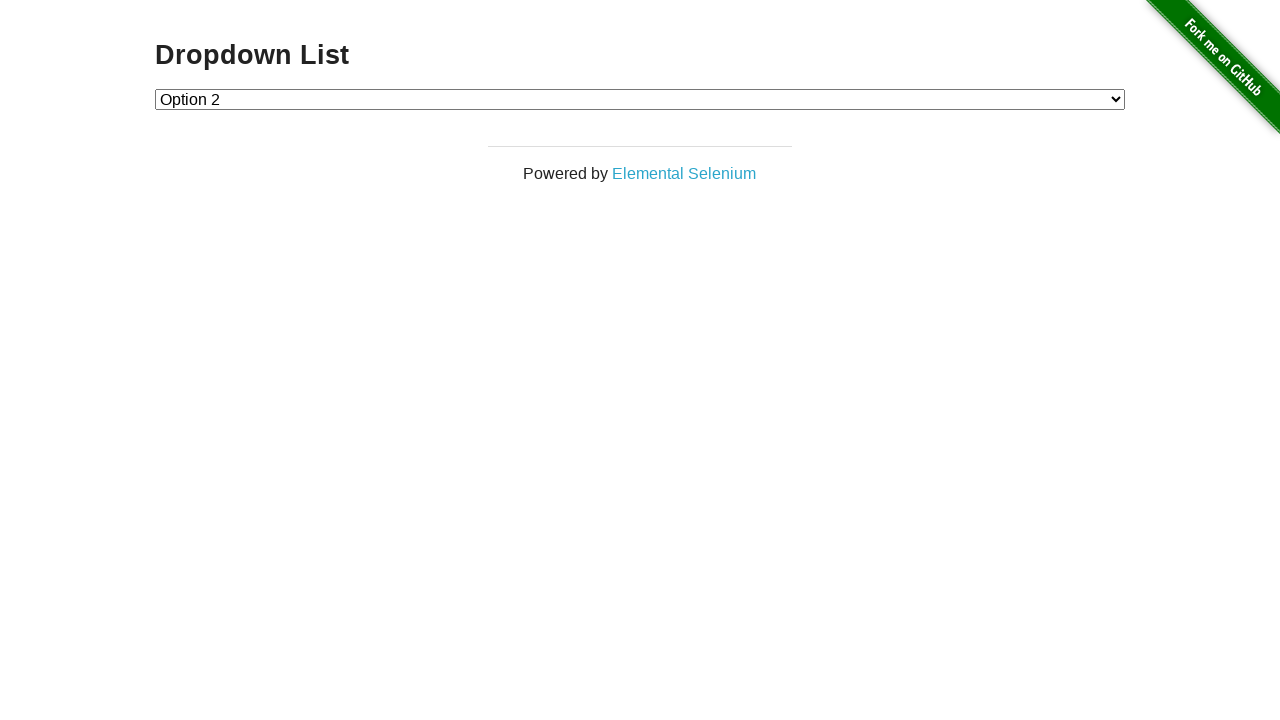

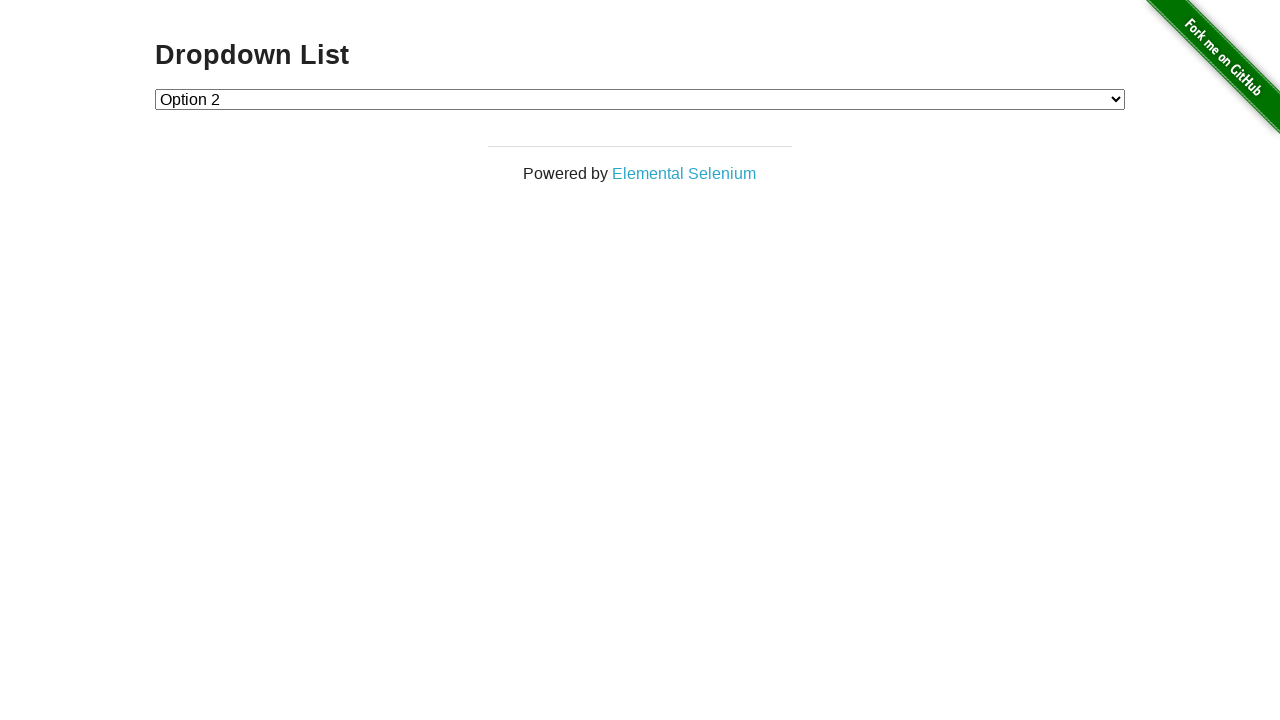